Navigates to TradingView chart page for a stock symbol, dismisses any popup dialog if present, and waits for the chart to load

Starting URL: https://www.tradingview.com/chart/?symbol=NASDAQ%3AAAPL

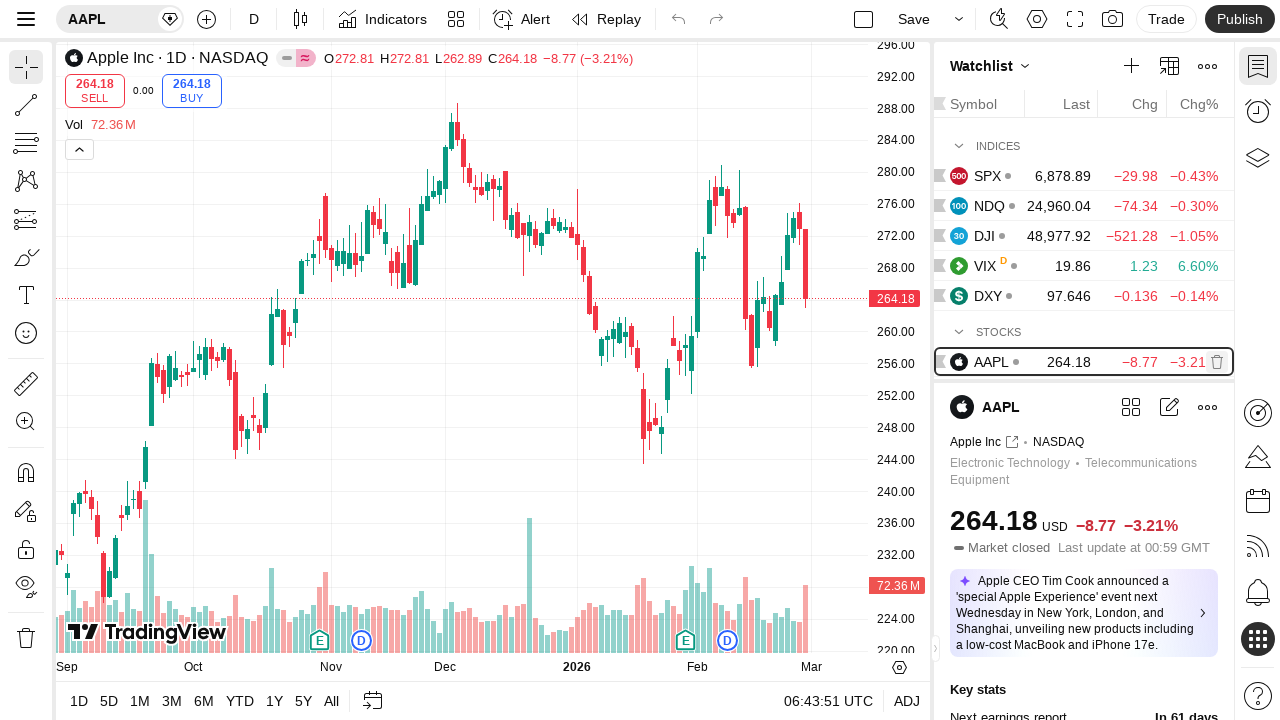

Waited 500ms for initial page load
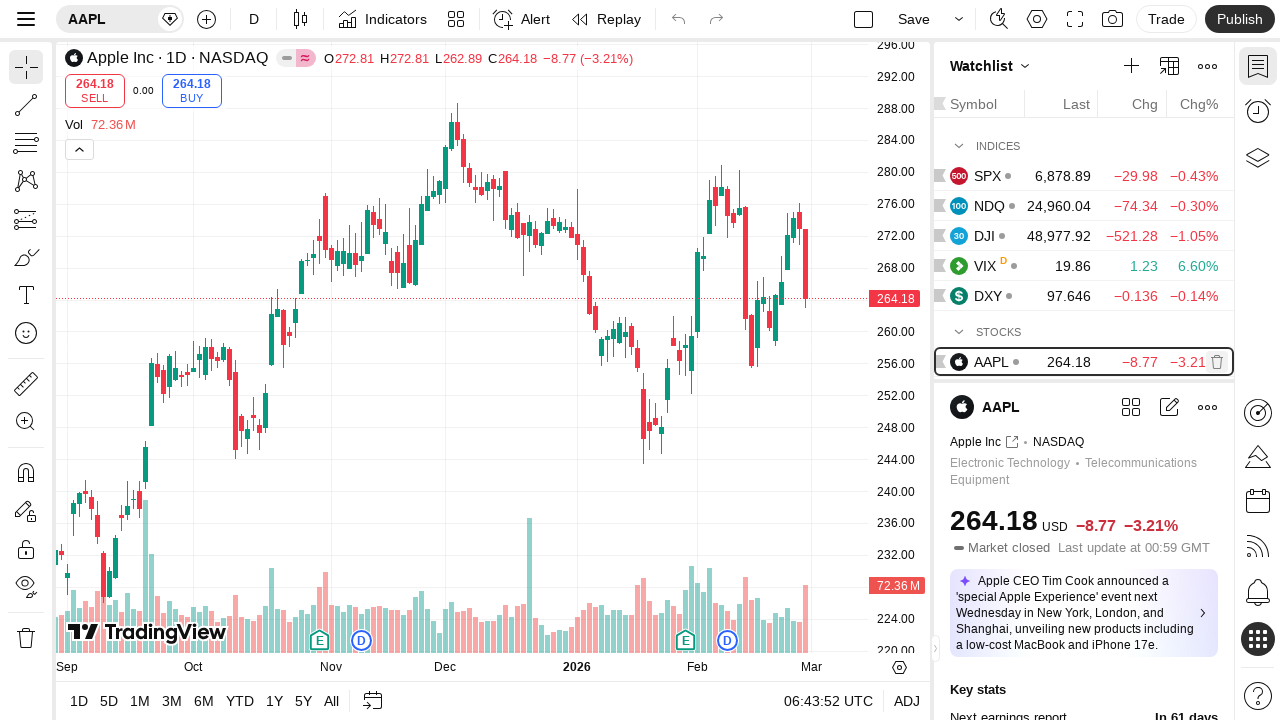

No popup dialog found to dismiss on .button-qM2OSl9-
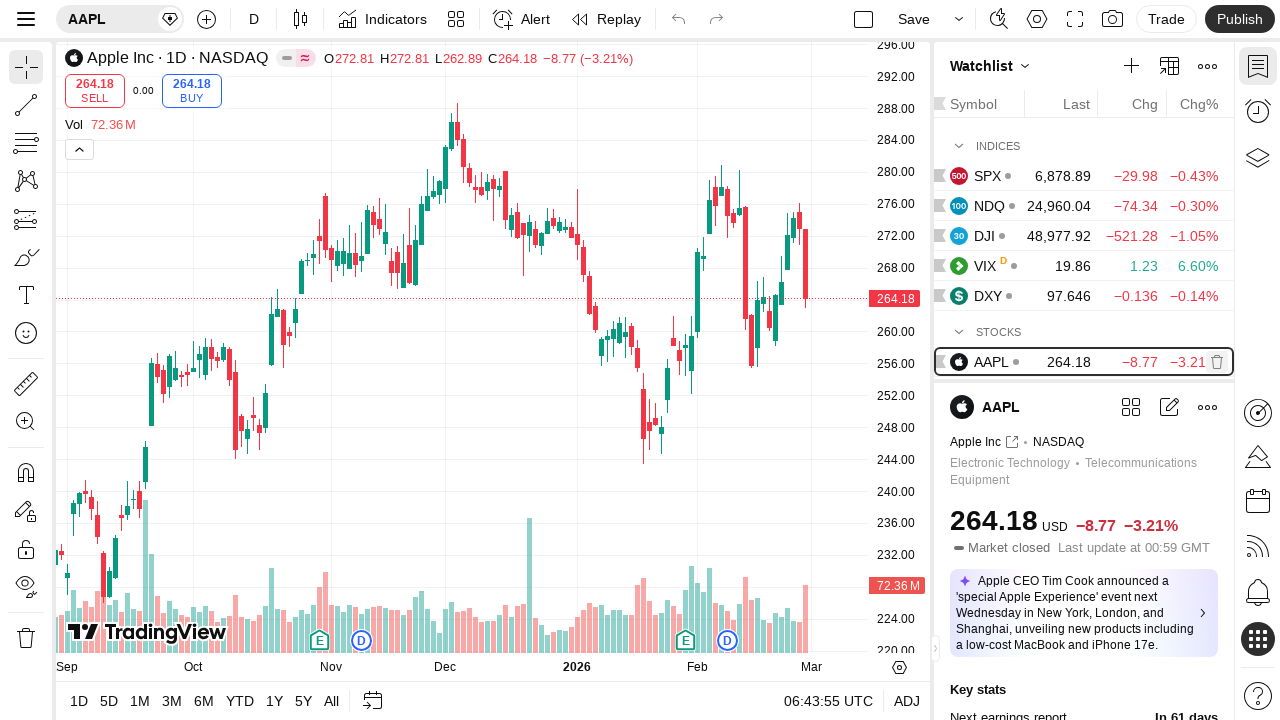

Chart loaded and chart-markup-table selector is visible
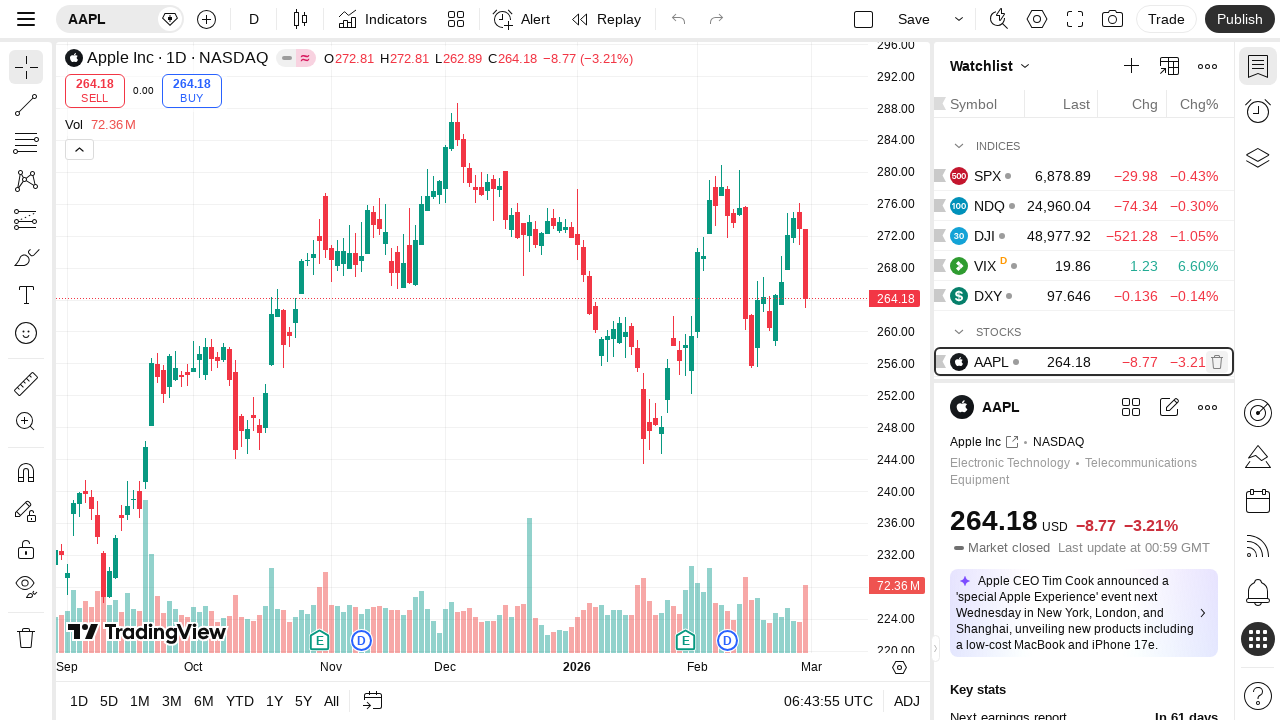

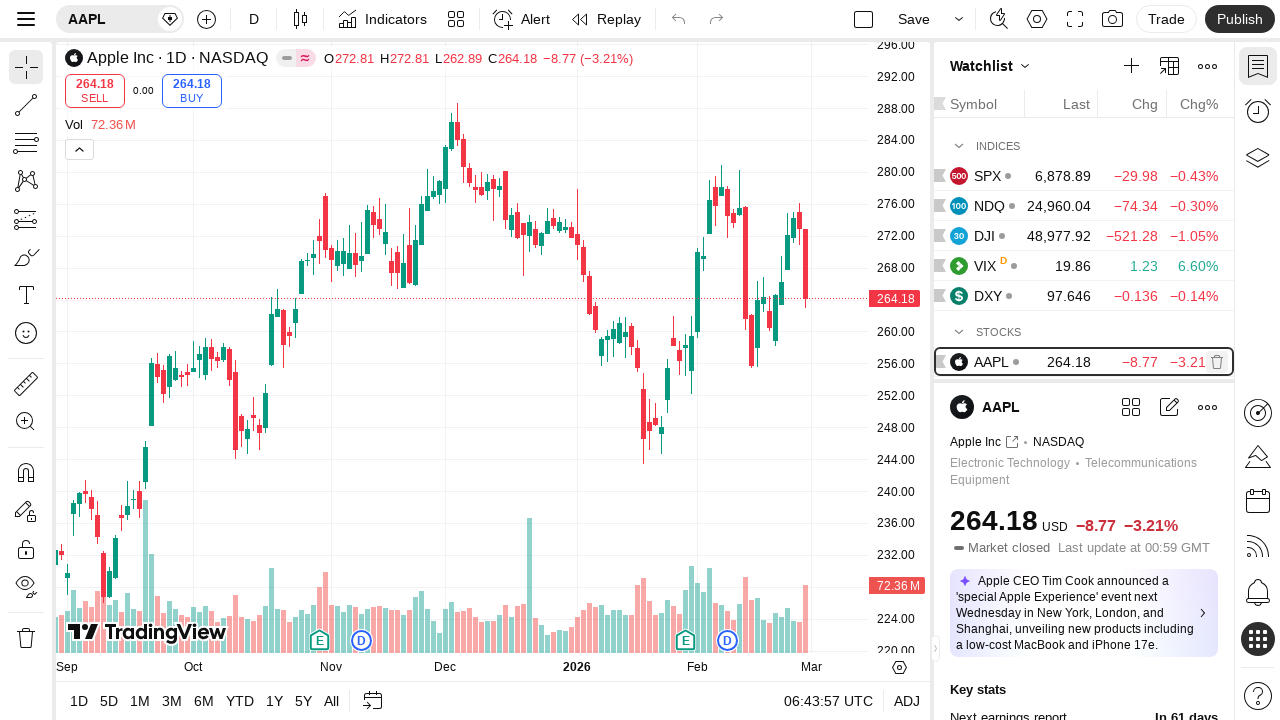